Tests user registration functionality by navigating to the registration page, filling in name, email, and password fields, submitting the form, and verifying the success message.

Starting URL: https://erikdark.github.io/zachet_selenium_01/index.html

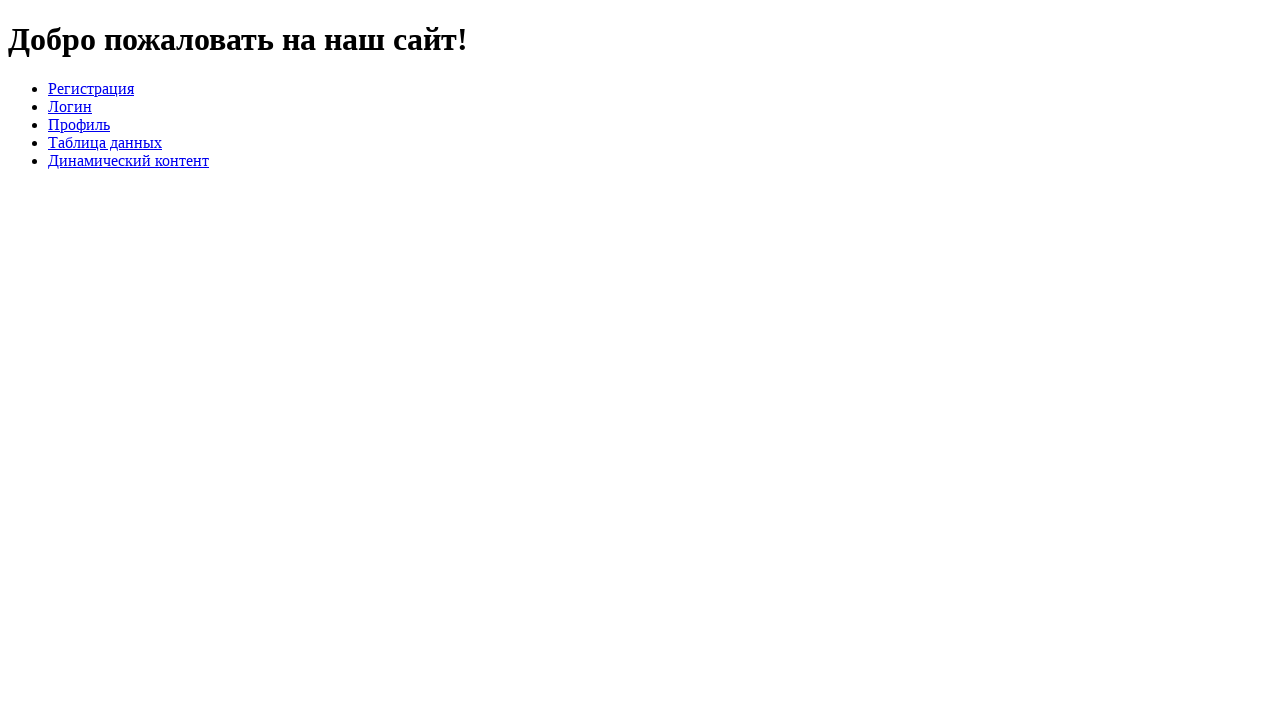

Navigated to registration page
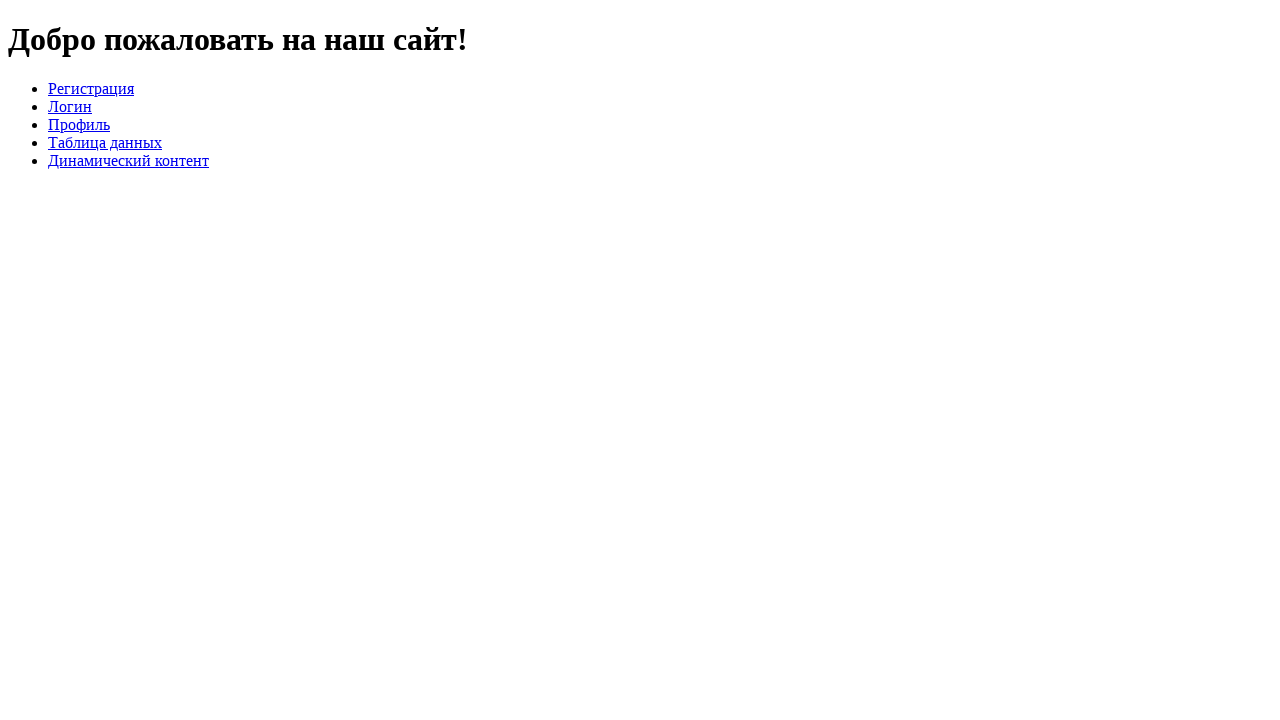

Clicked on Registration link at (91, 88) on text=Регистрация
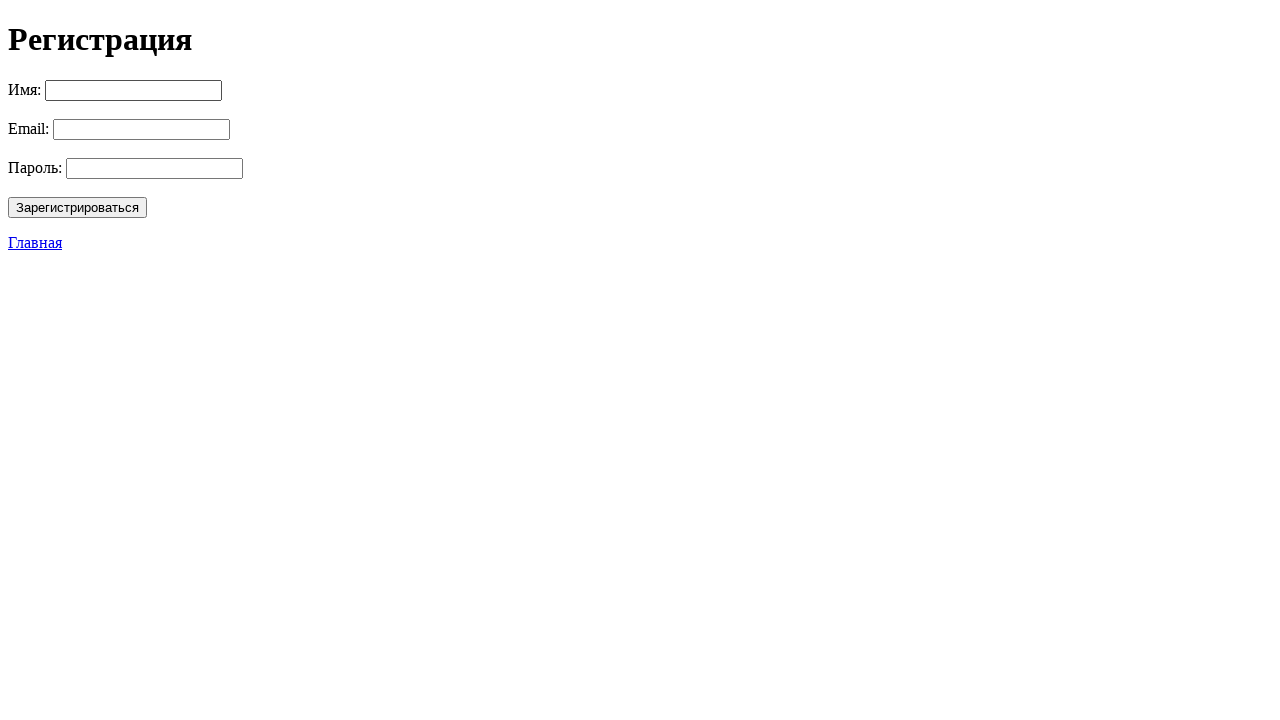

Name field loaded and is visible
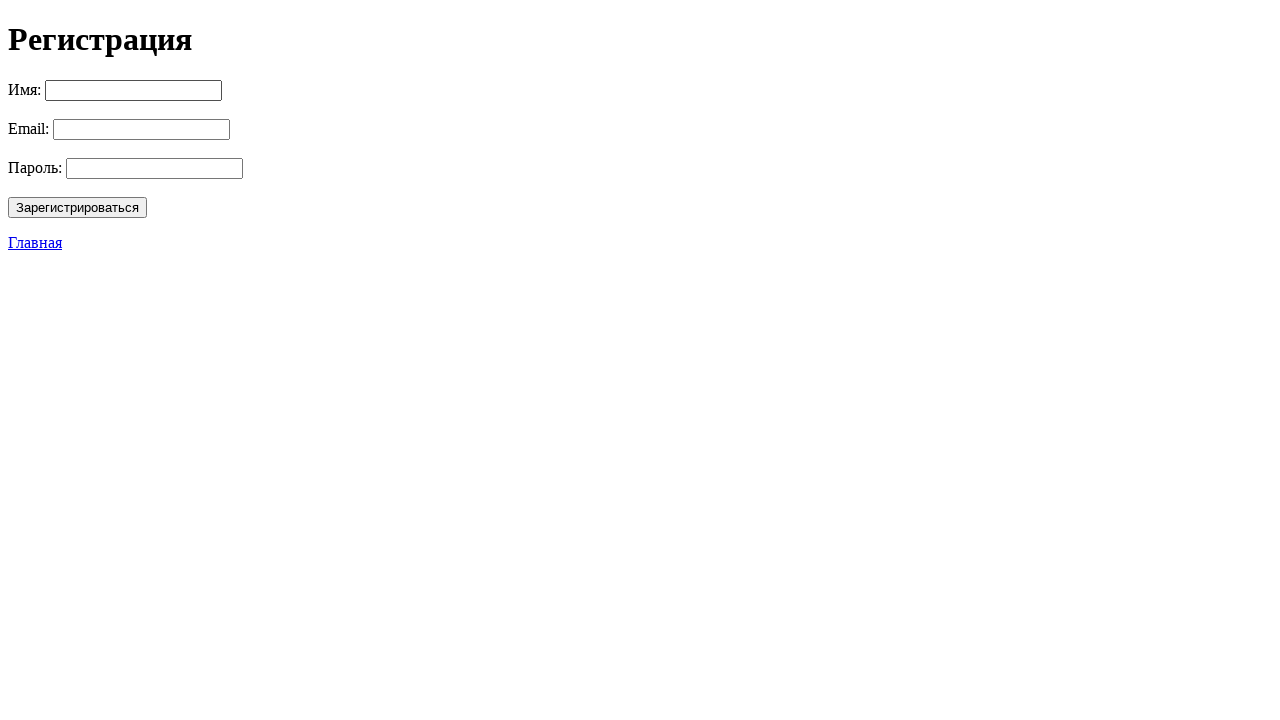

Filled name field with 'Mikhail' on #name
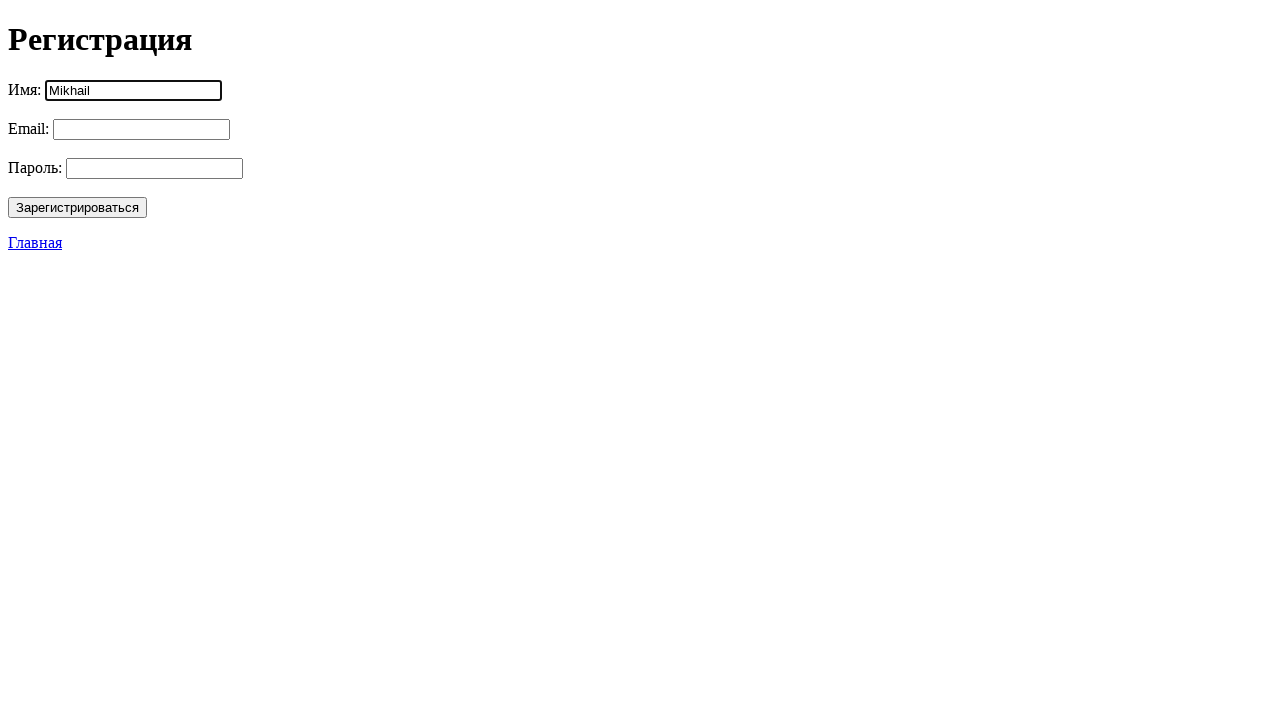

Filled email field with 'mikhail_test@example.com' on #email
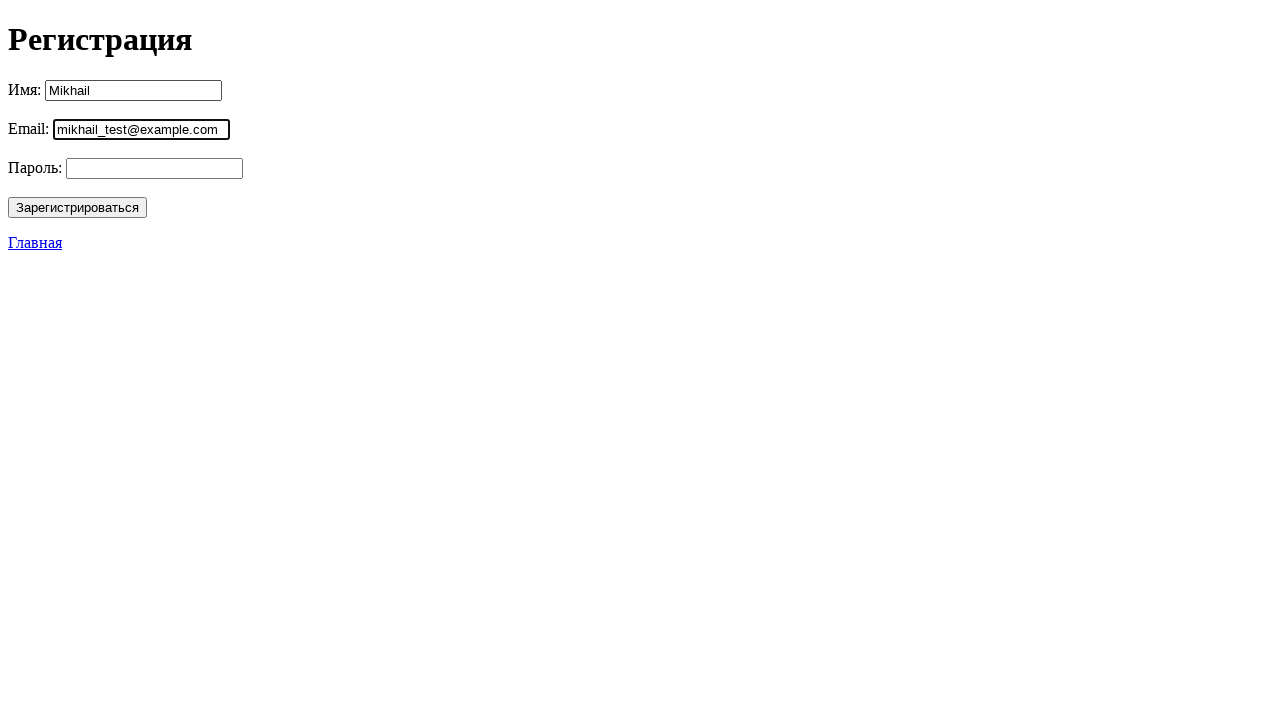

Filled password field with 'securePass456' on #password
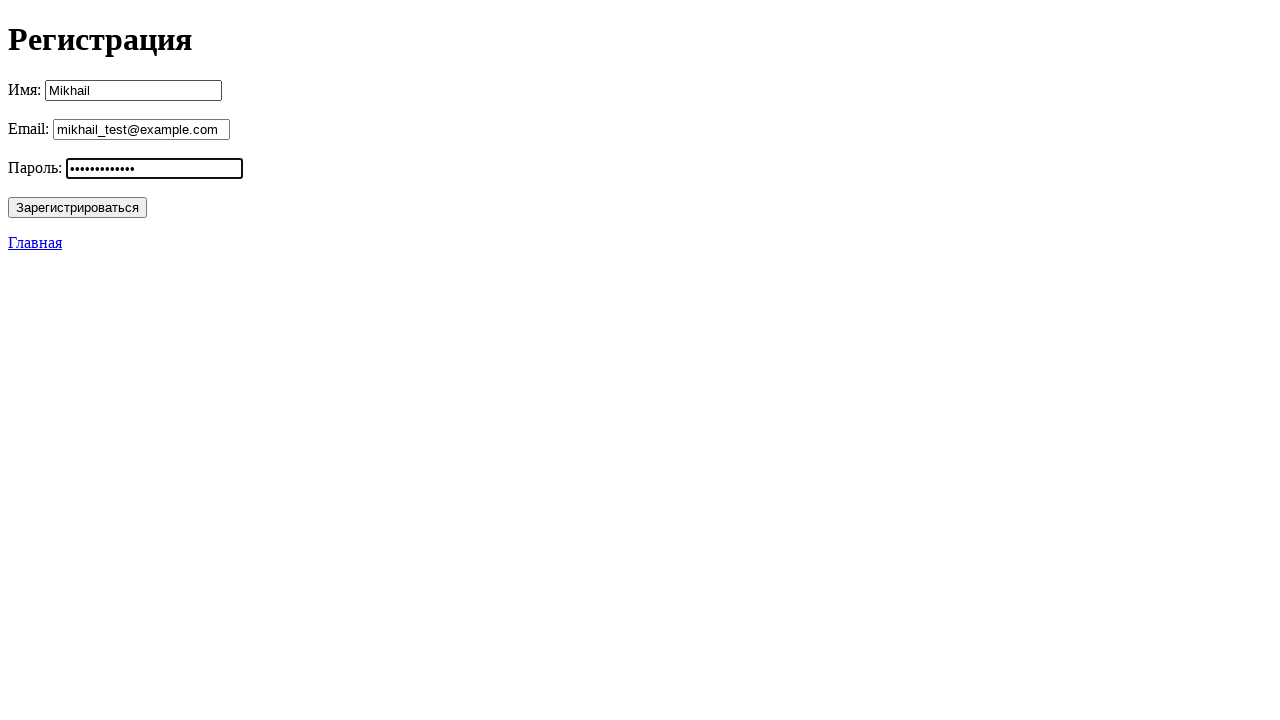

Clicked submit button to register at (78, 207) on button[type='submit']
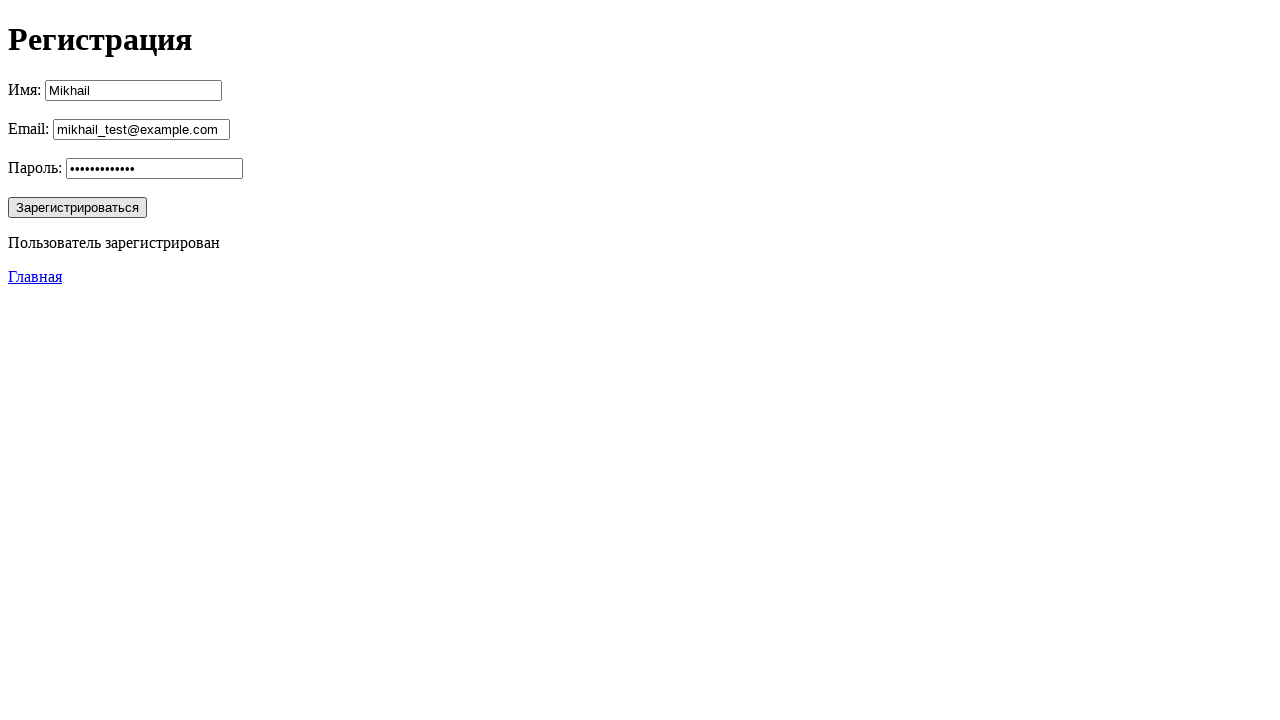

Success message appeared confirming registration
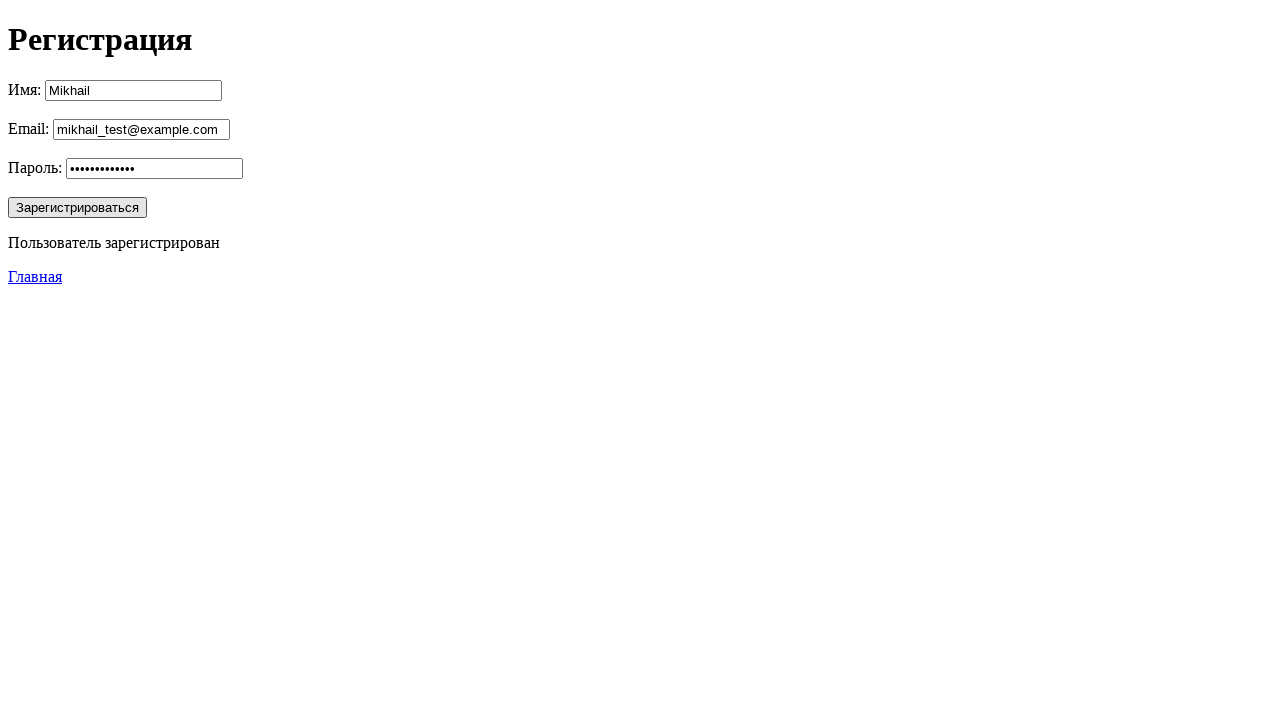

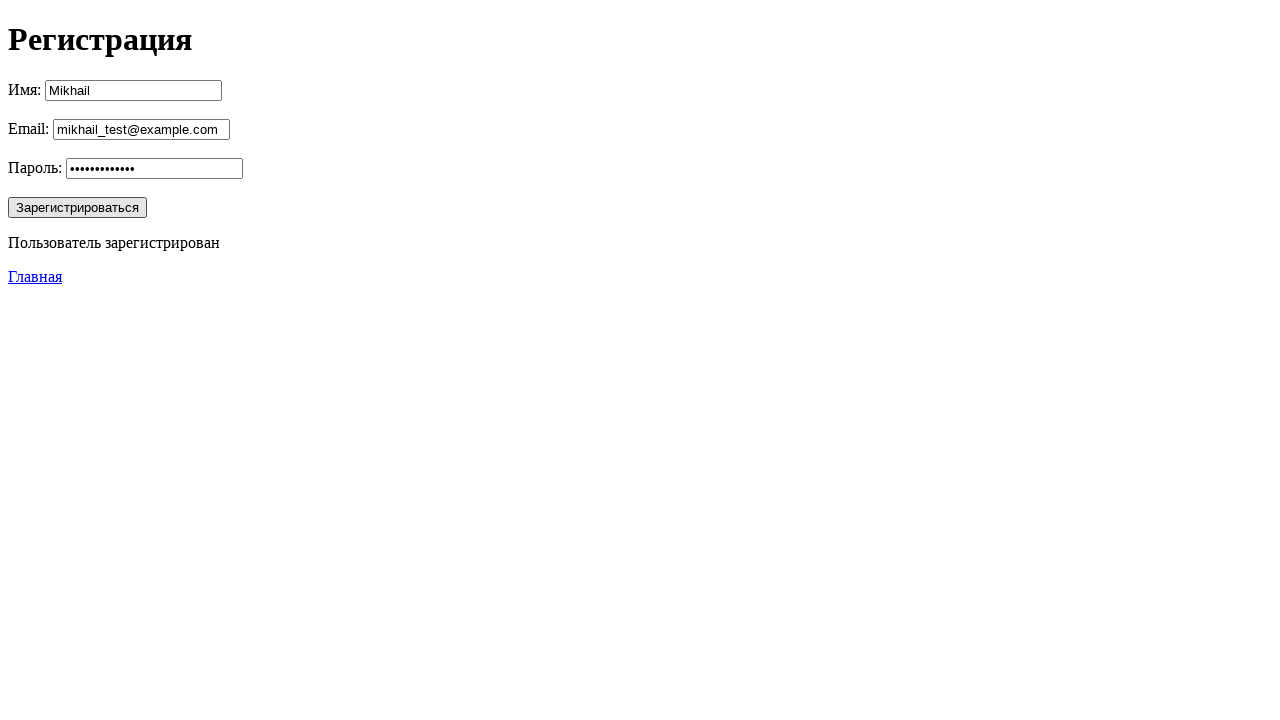